Tests drag and drop slider functionality by dragging a slider to a target value and verifying the displayed range value

Starting URL: https://www.lambdatest.com/selenium-playground

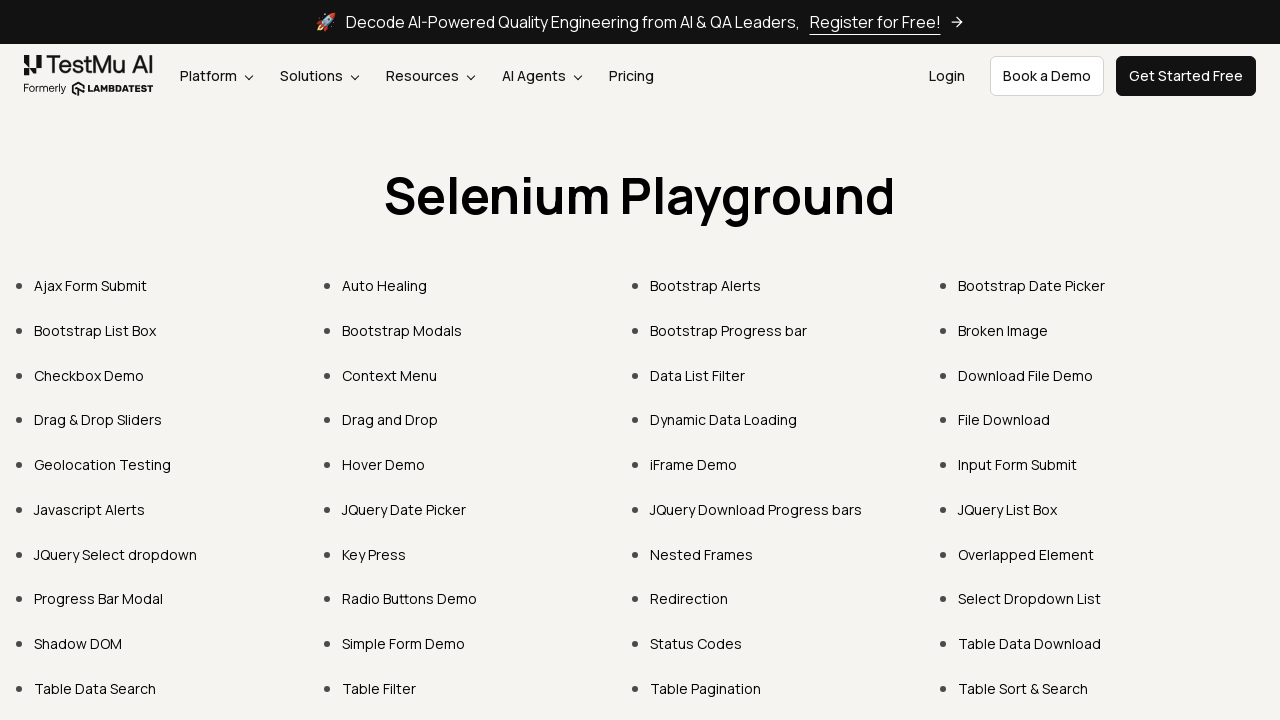

Clicked on 'Drag & Drop Sliders' link at (98, 420) on a:has-text('Drag & Drop Sliders')
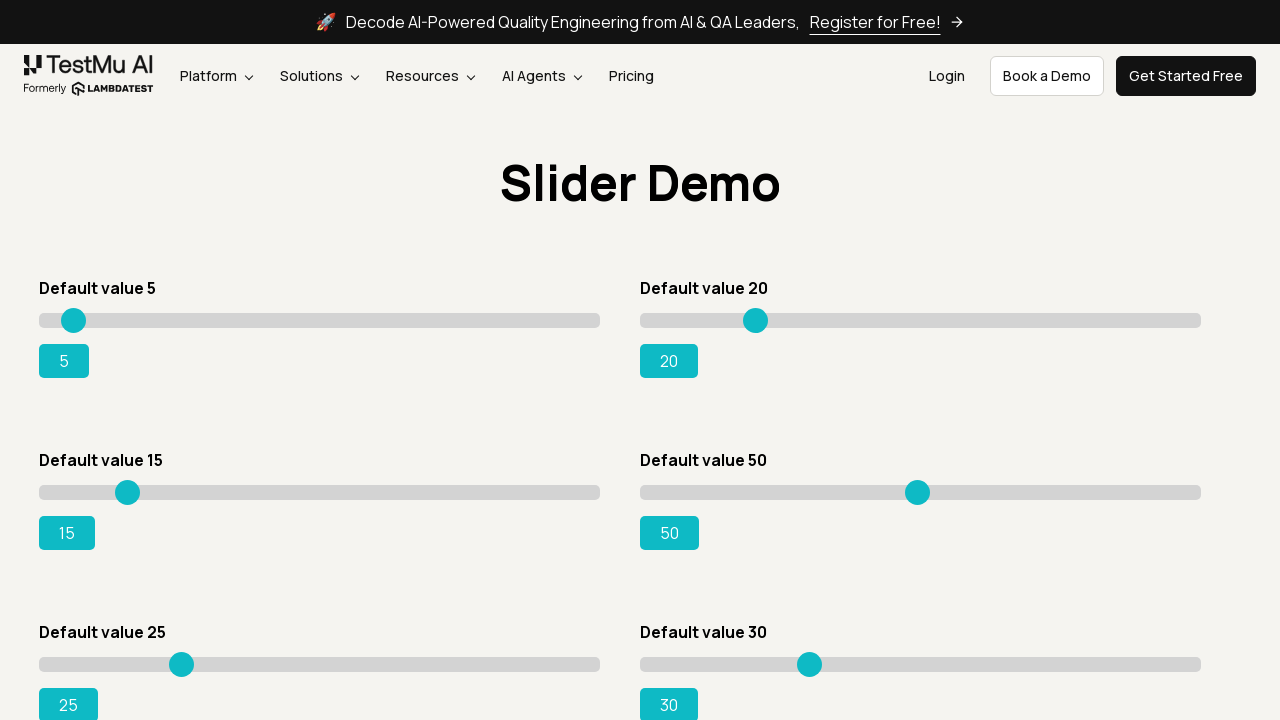

Slider element became visible
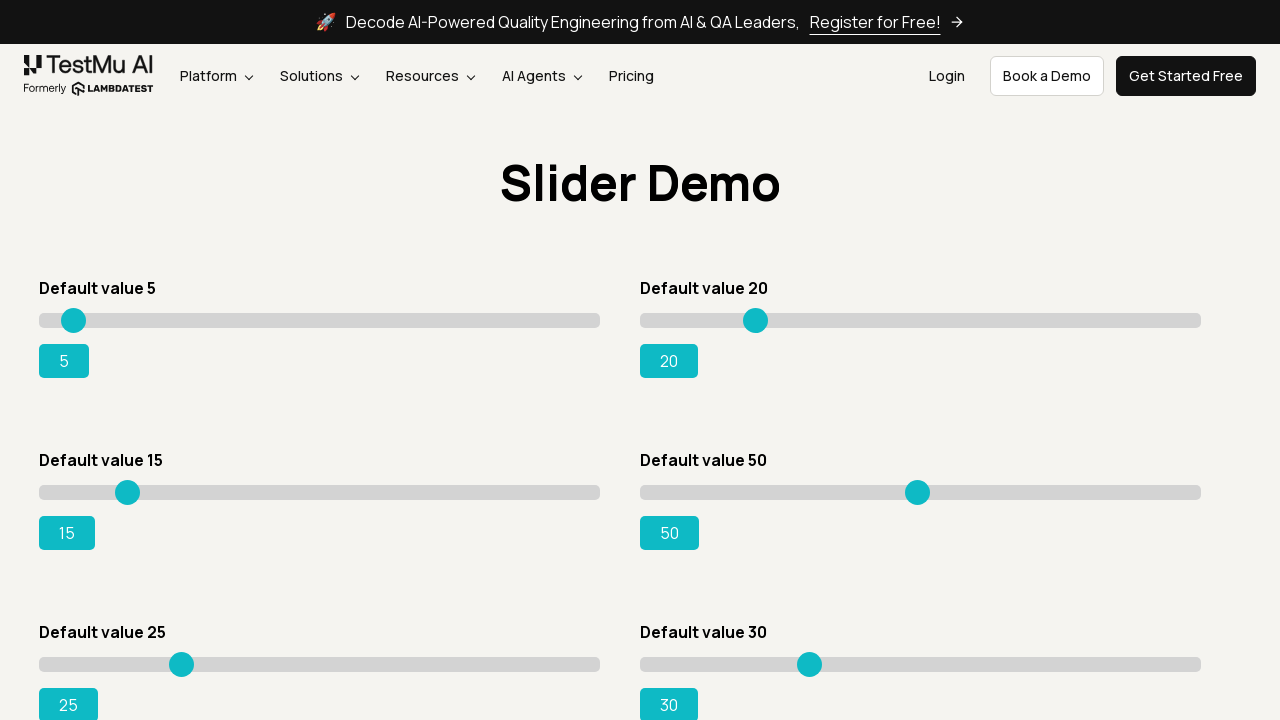

Located slider element
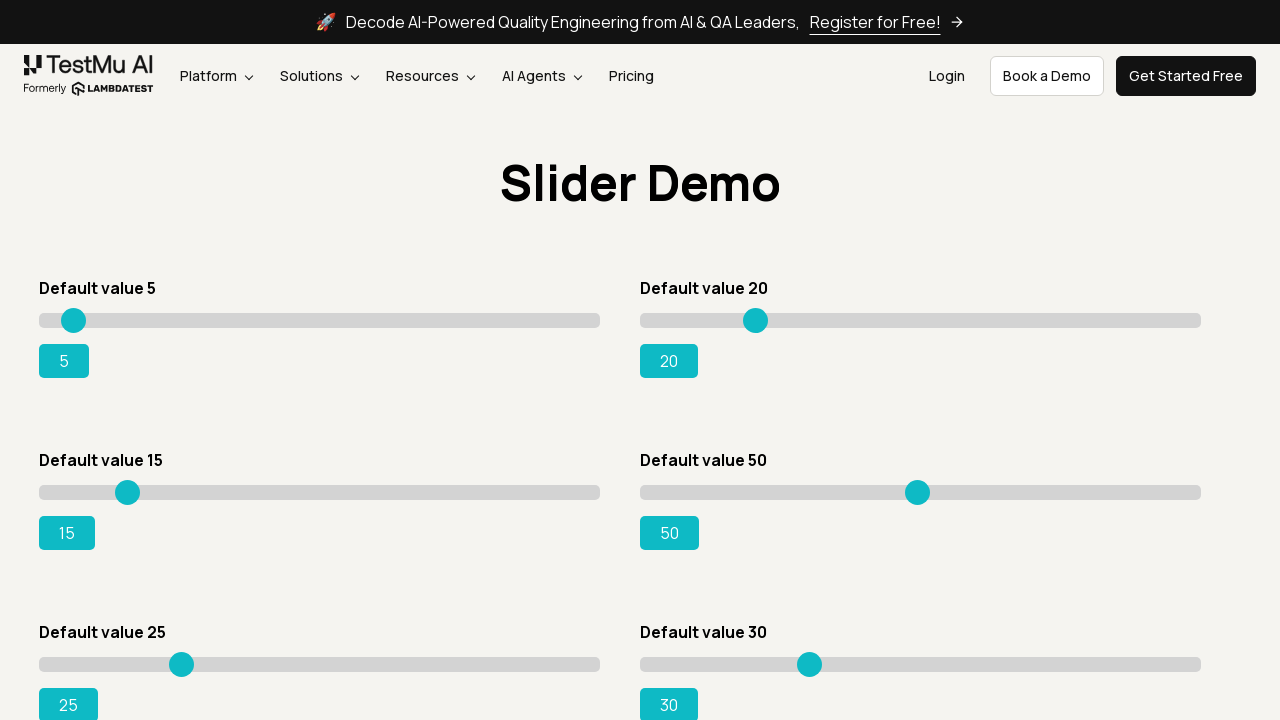

Retrieved slider bounding box coordinates
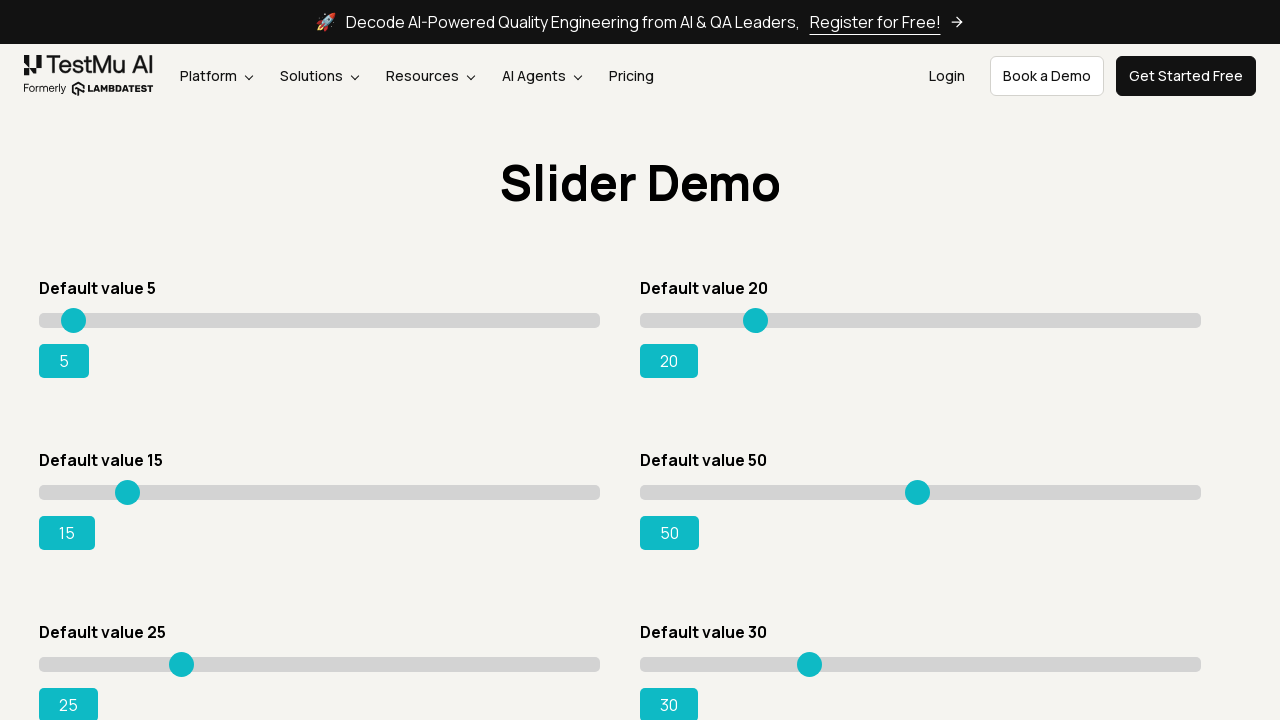

Moved mouse to slider center position at (320, 492)
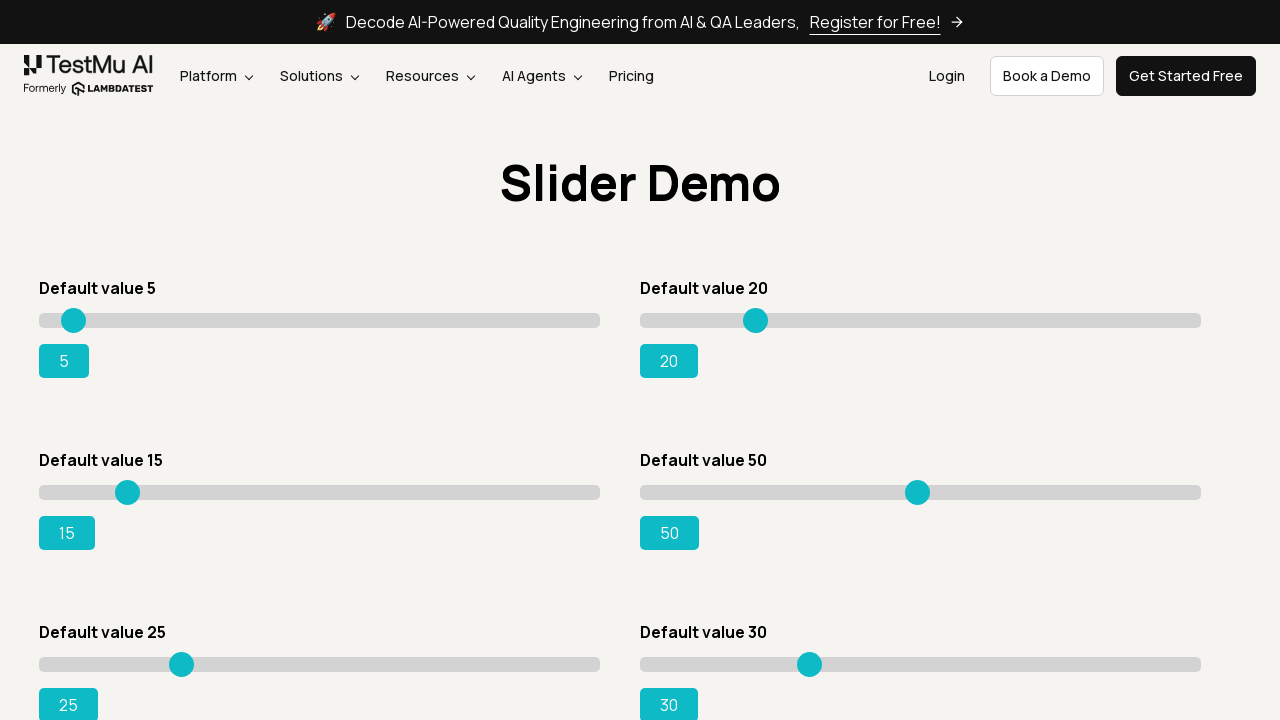

Mouse button pressed down on slider at (320, 492)
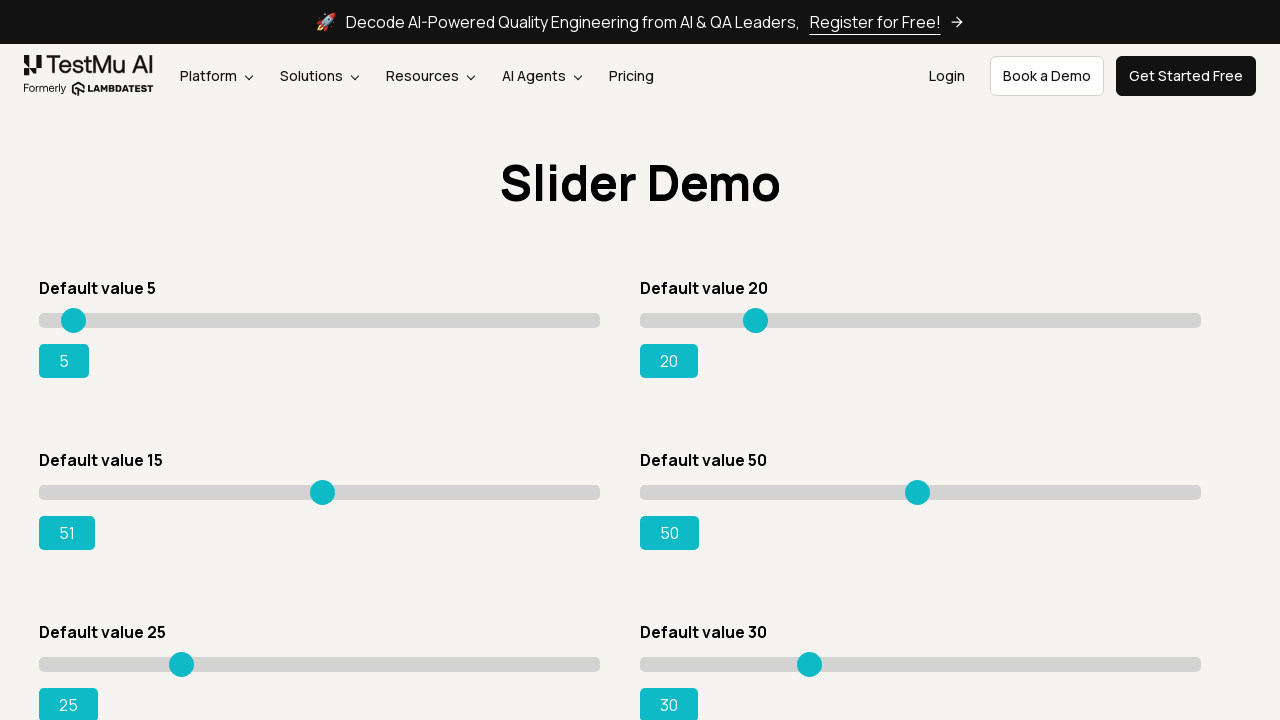

Dragged slider 114 pixels to the right at (434, 492)
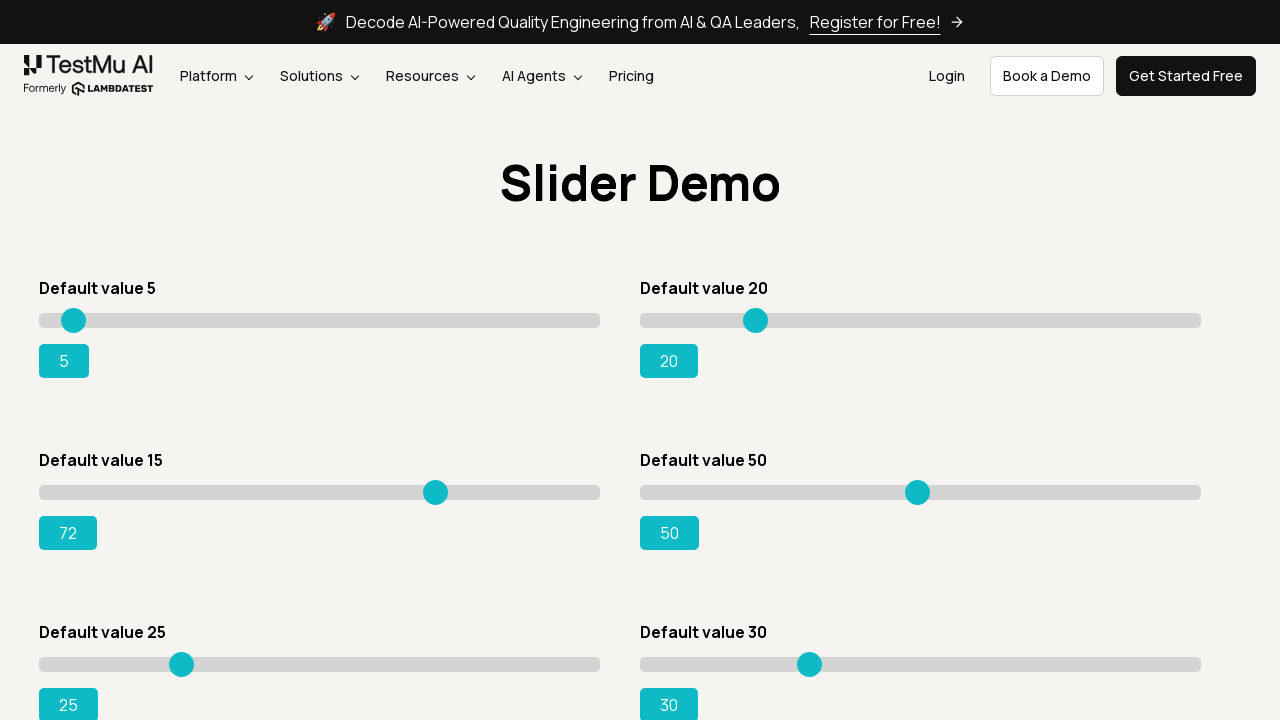

Mouse button released, slider drag completed at (434, 492)
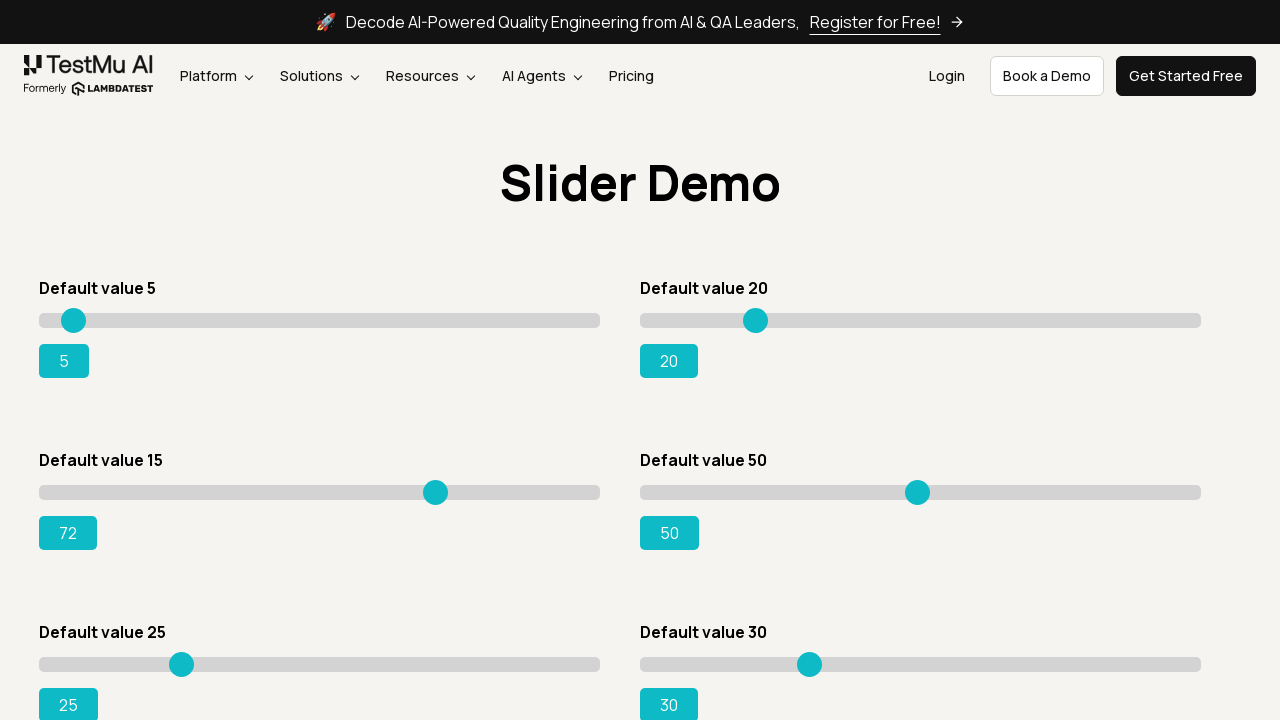

Range success value element became visible, confirming slider value updated to target
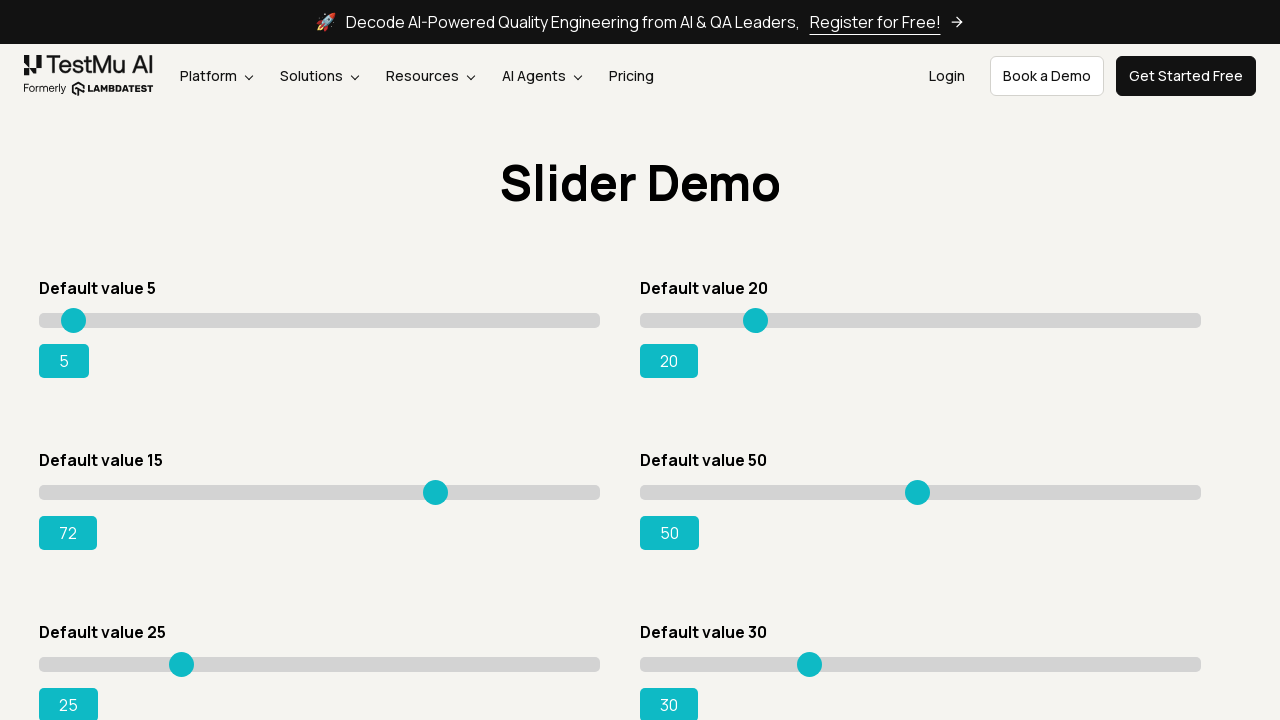

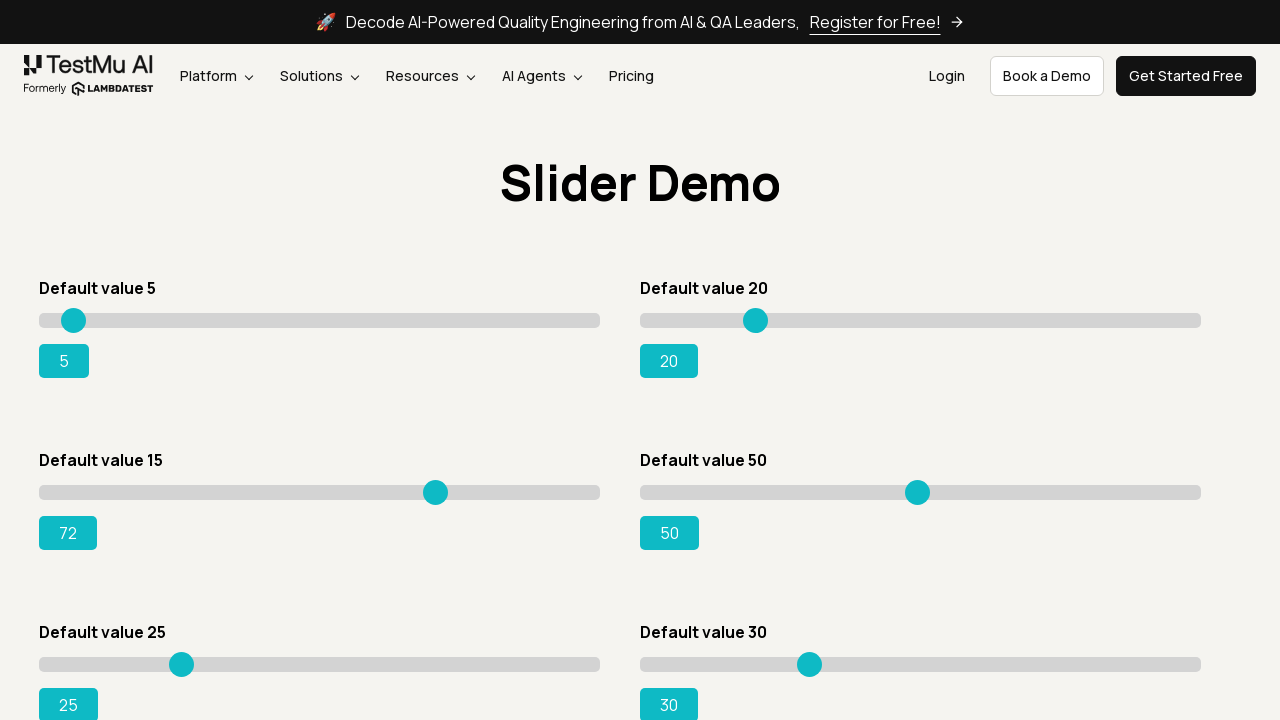